Tests custom dropdown selection functionality on MakeMyTrip by clicking the trip type dropdown and selecting different options ("Return Trip" and "One Way") from a non-standard dropdown that doesn't use the HTML select element.

Starting URL: https://www.makemytrip.com/flights/vistara-airlines.html

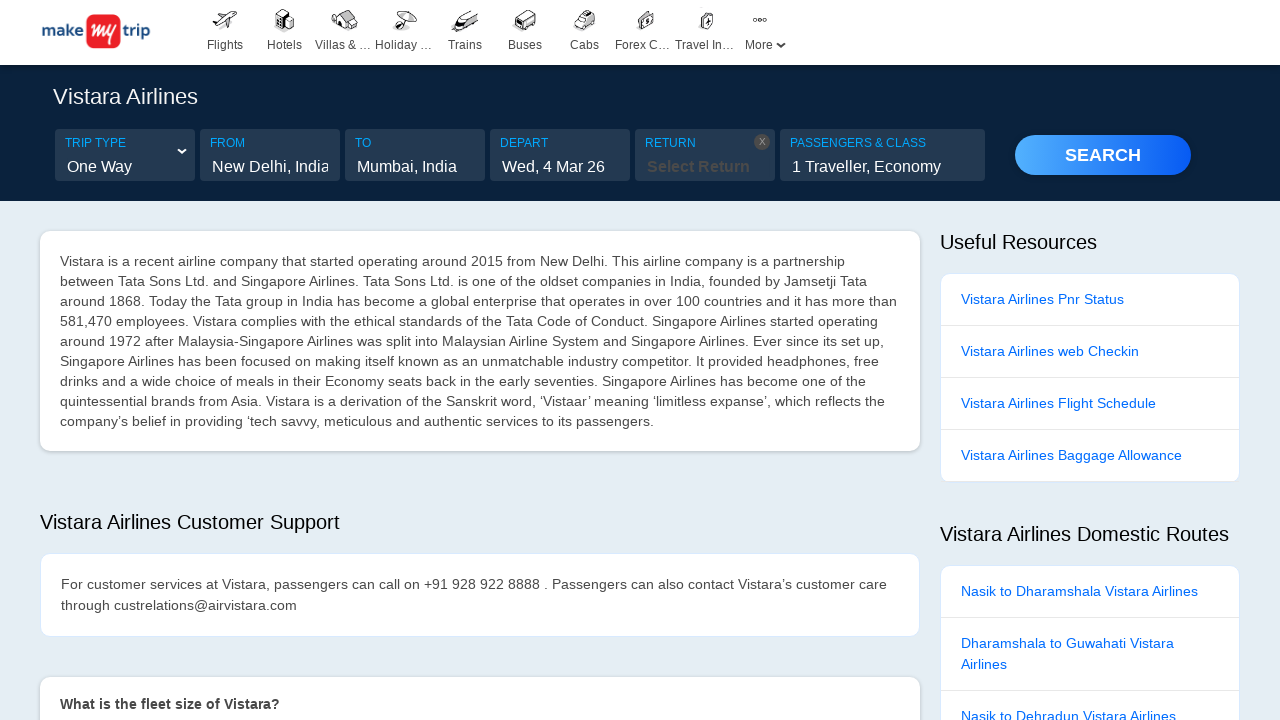

Clicked on trip type dropdown to open it at (125, 167) on input#tripType
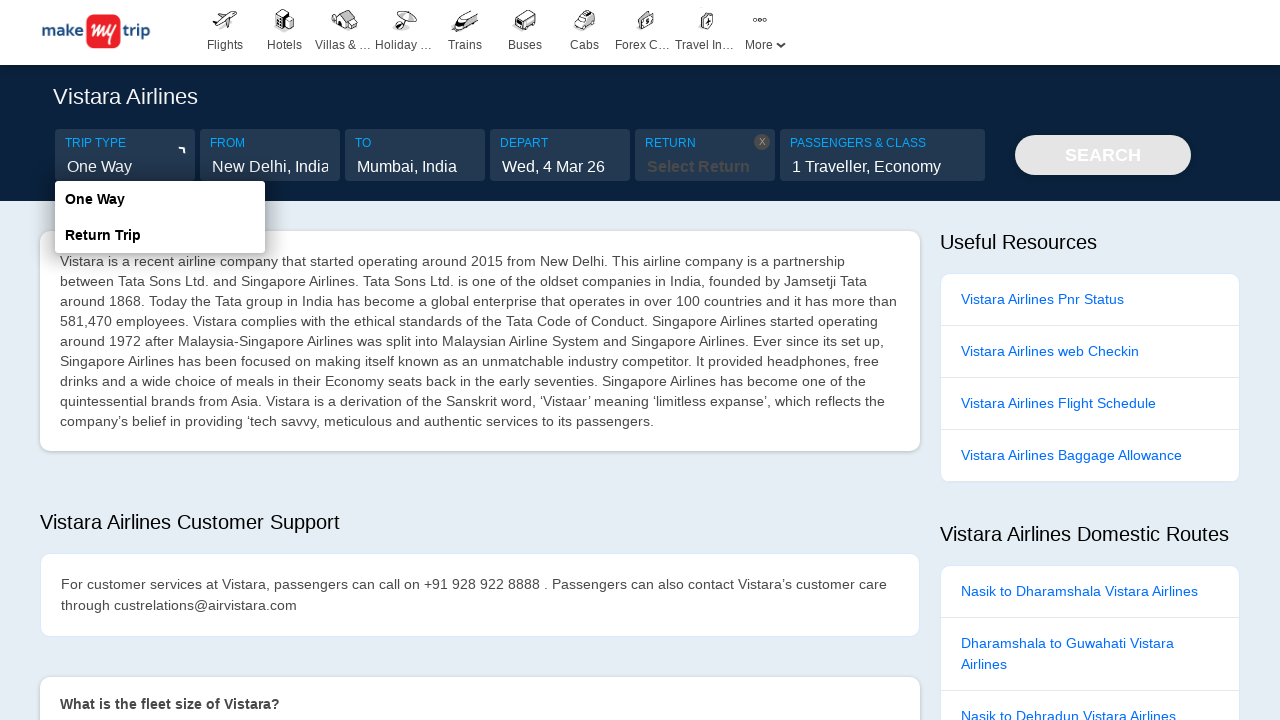

Trip type dropdown options loaded
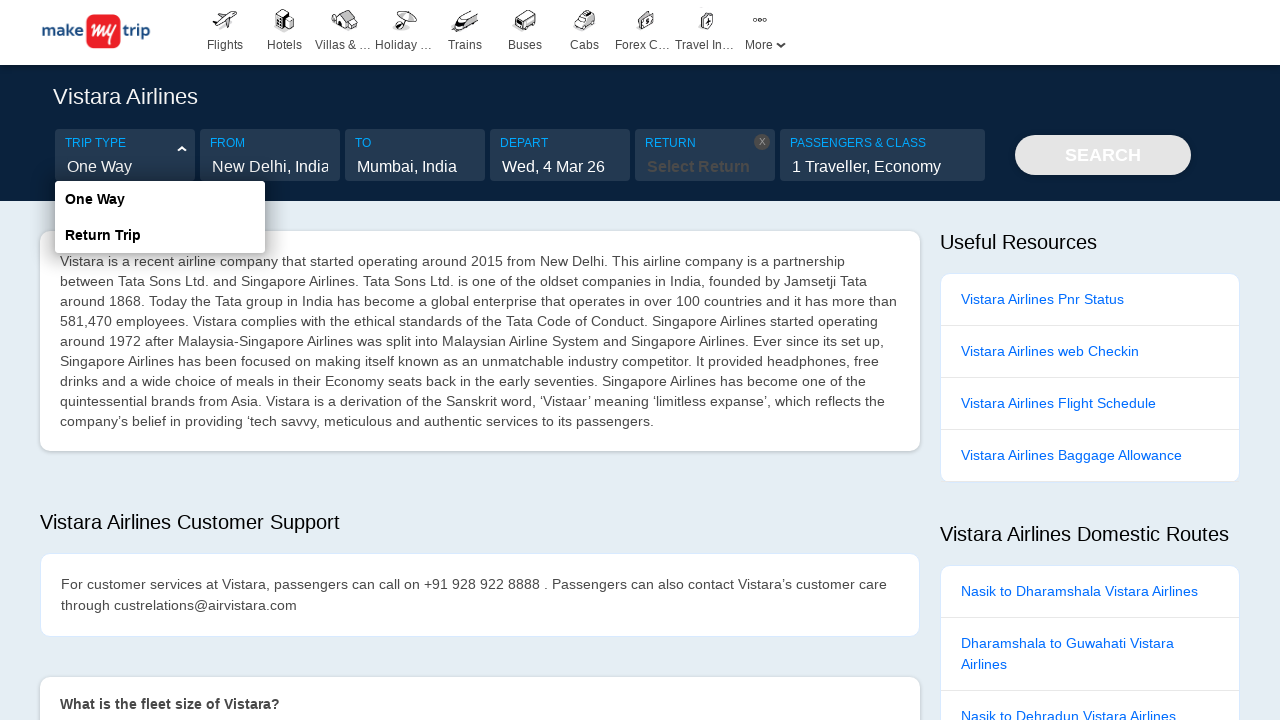

Selected 'Return Trip' from dropdown options at (160, 235) on xpath=//div[@class='tripTypeFilter']/ul/li/p >> nth=1
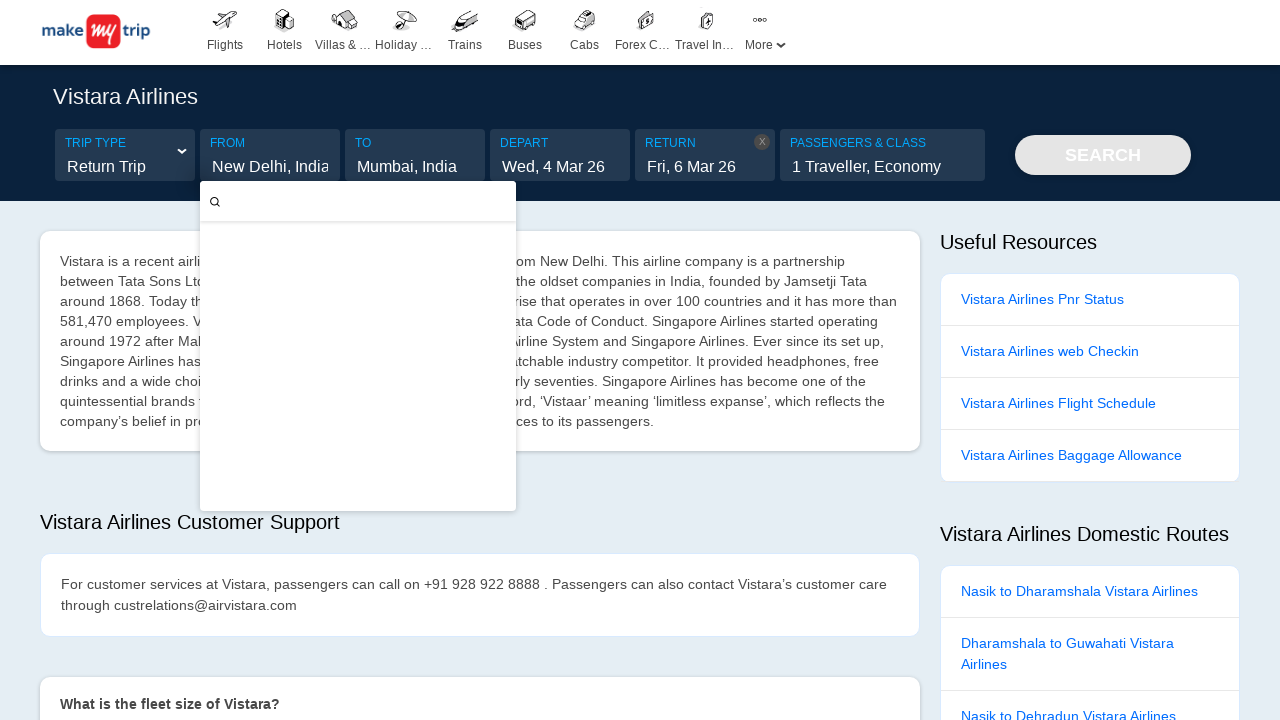

Waited for selection to register
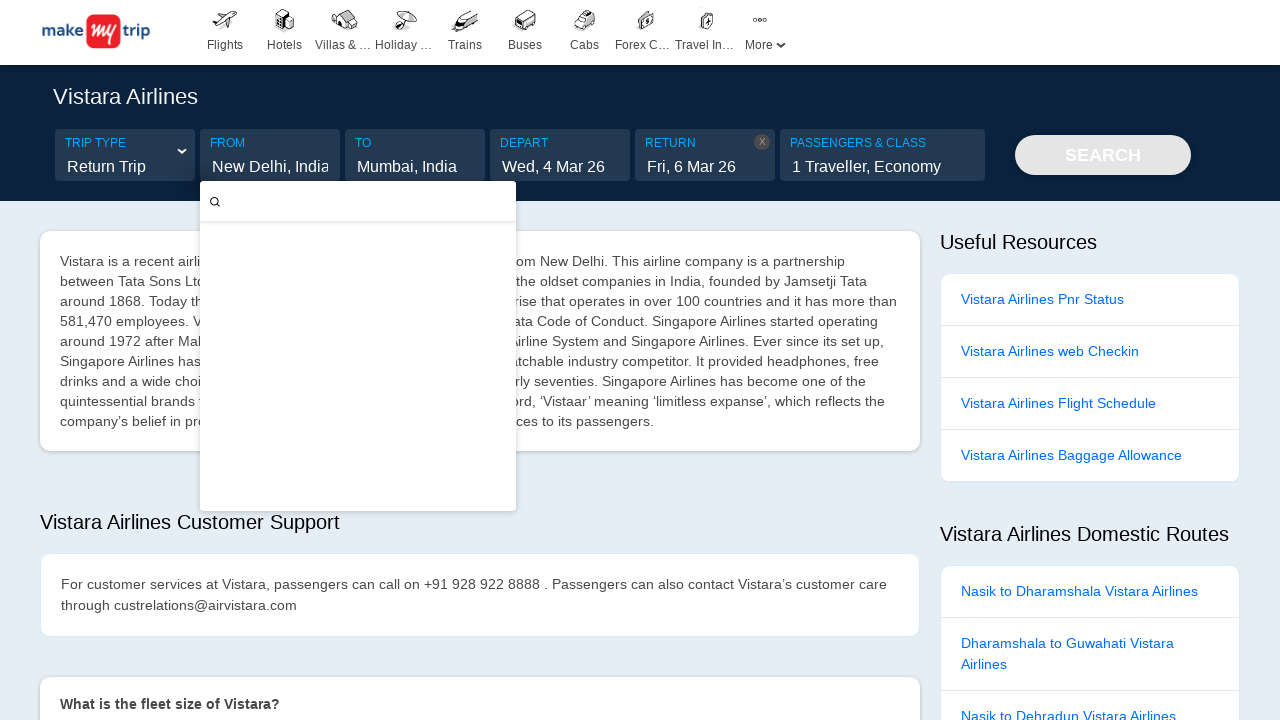

Clicked on trip type dropdown again to open it at (125, 167) on input#tripType
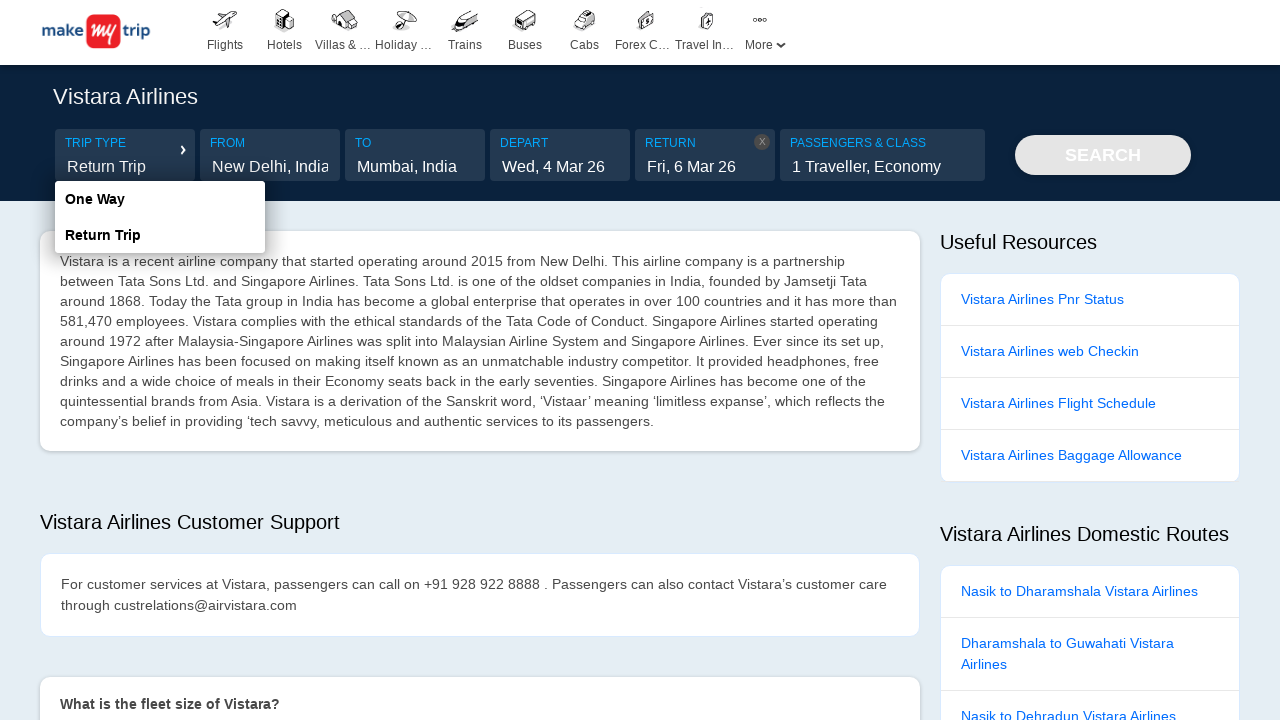

Trip type dropdown options loaded again
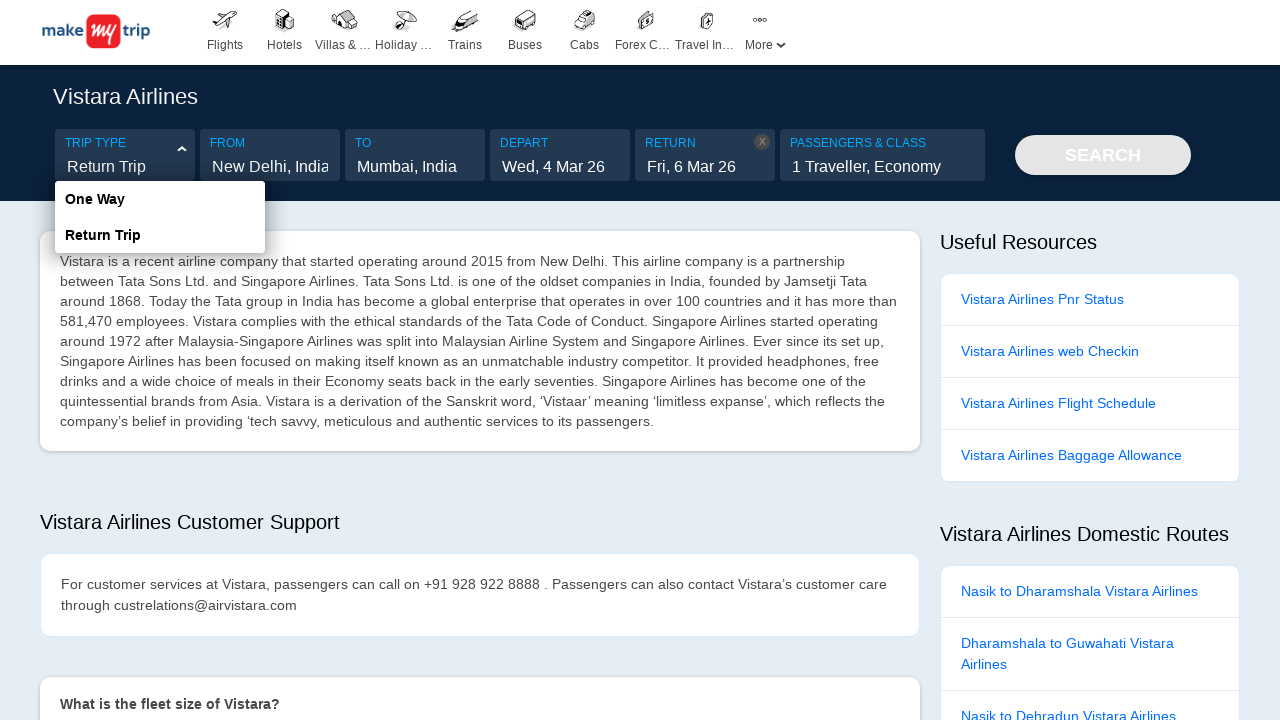

Selected 'One Way' from dropdown options at (160, 199) on xpath=//div[@class='tripTypeFilter']/ul/li/p >> nth=0
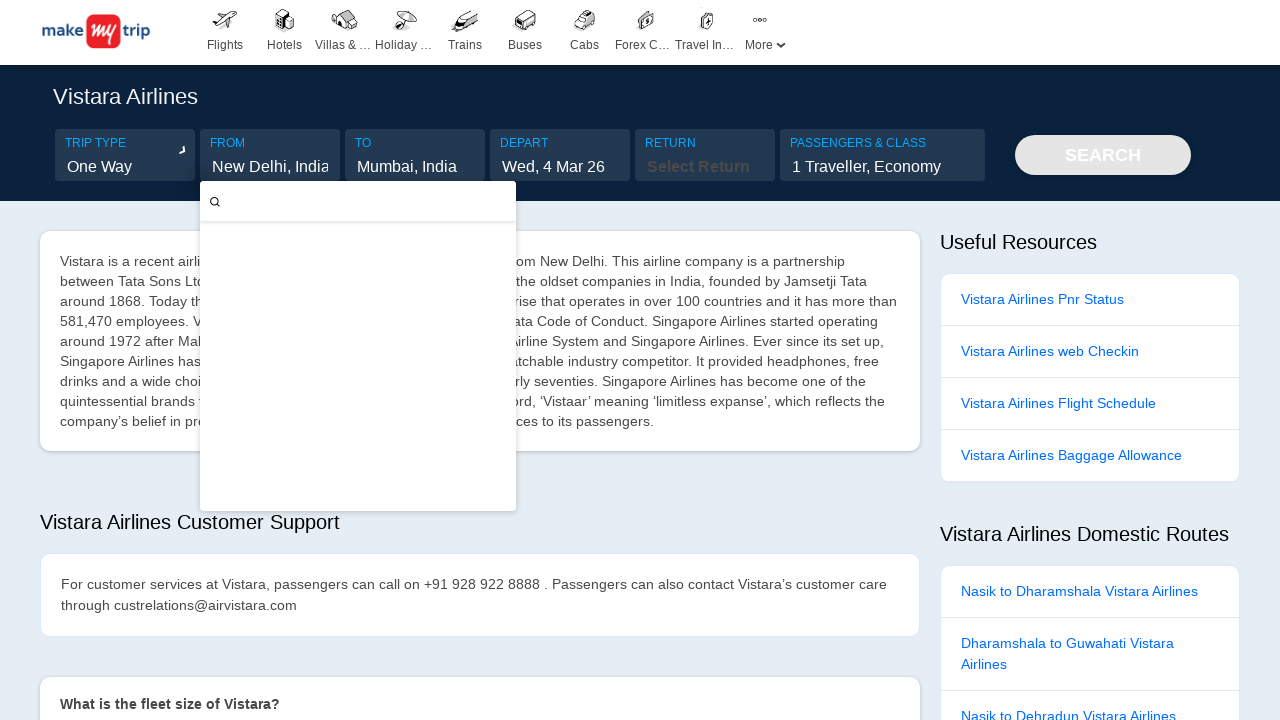

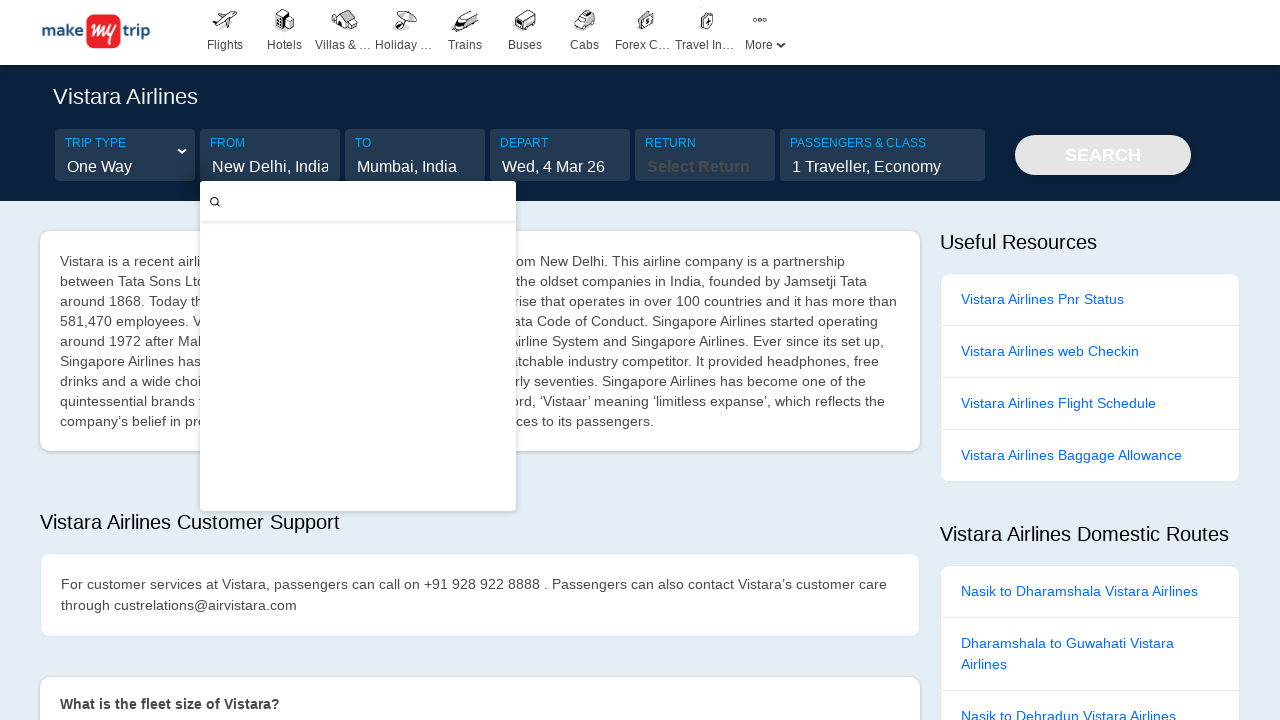